Tests drag and drop functionality by dragging an element from source to target within an iframe on jQuery UI demo page

Starting URL: https://jqueryui.com/droppable/

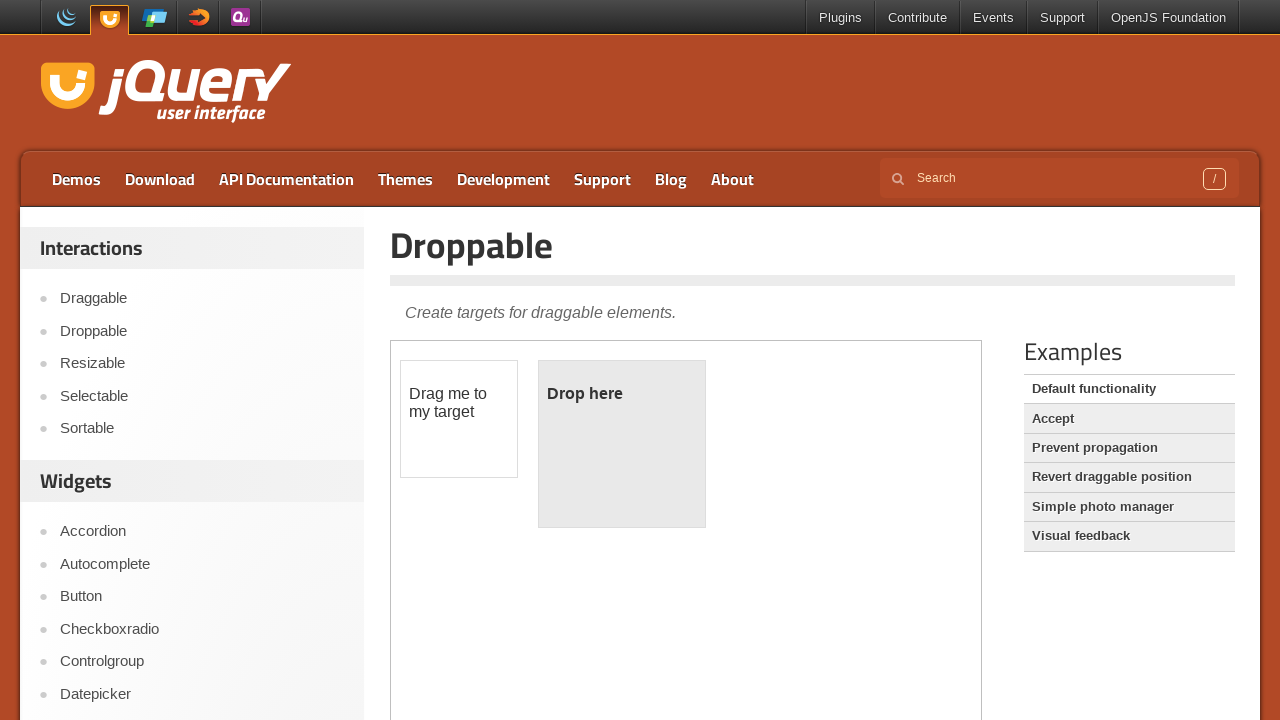

Navigated to jQuery UI droppable demo page
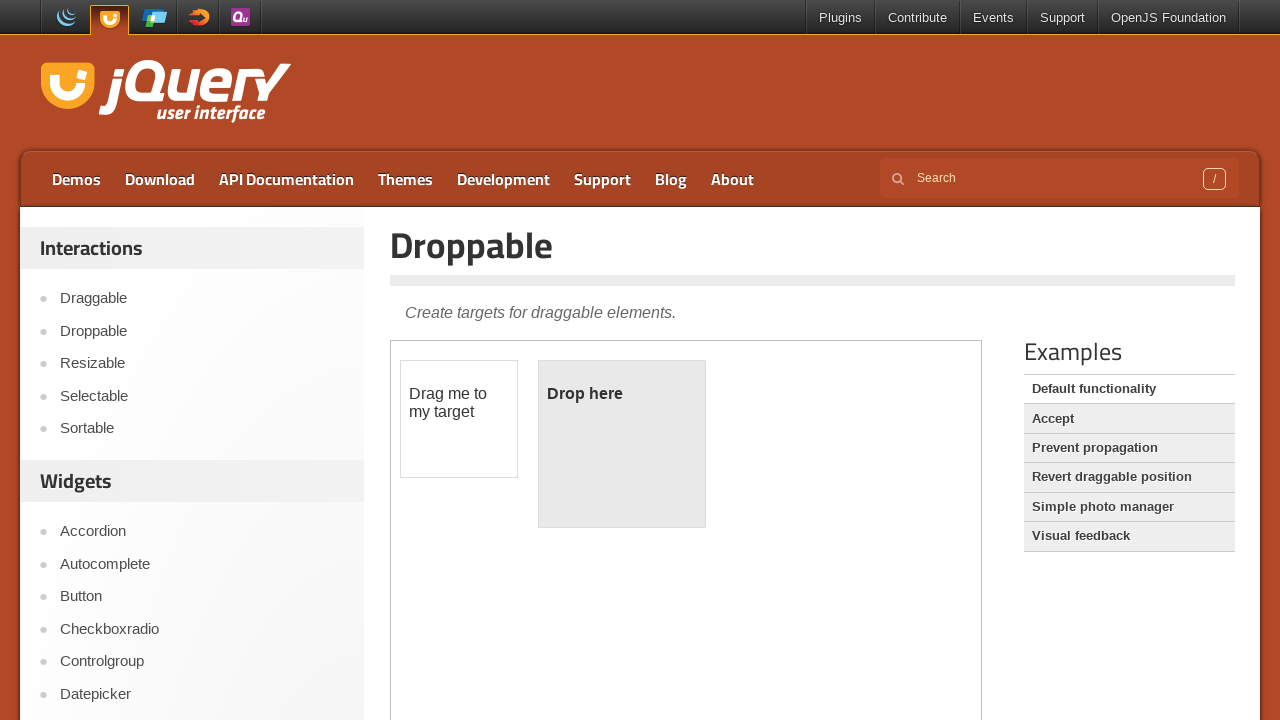

Located the demo iframe
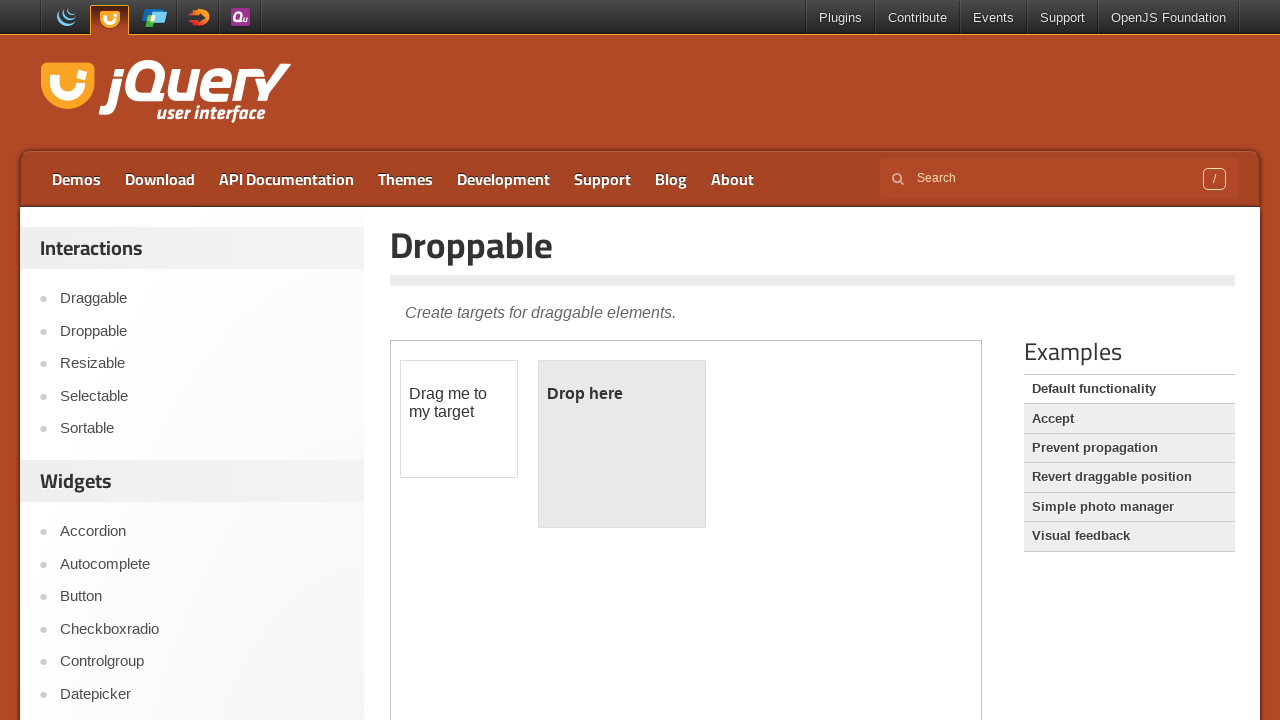

Located draggable source element
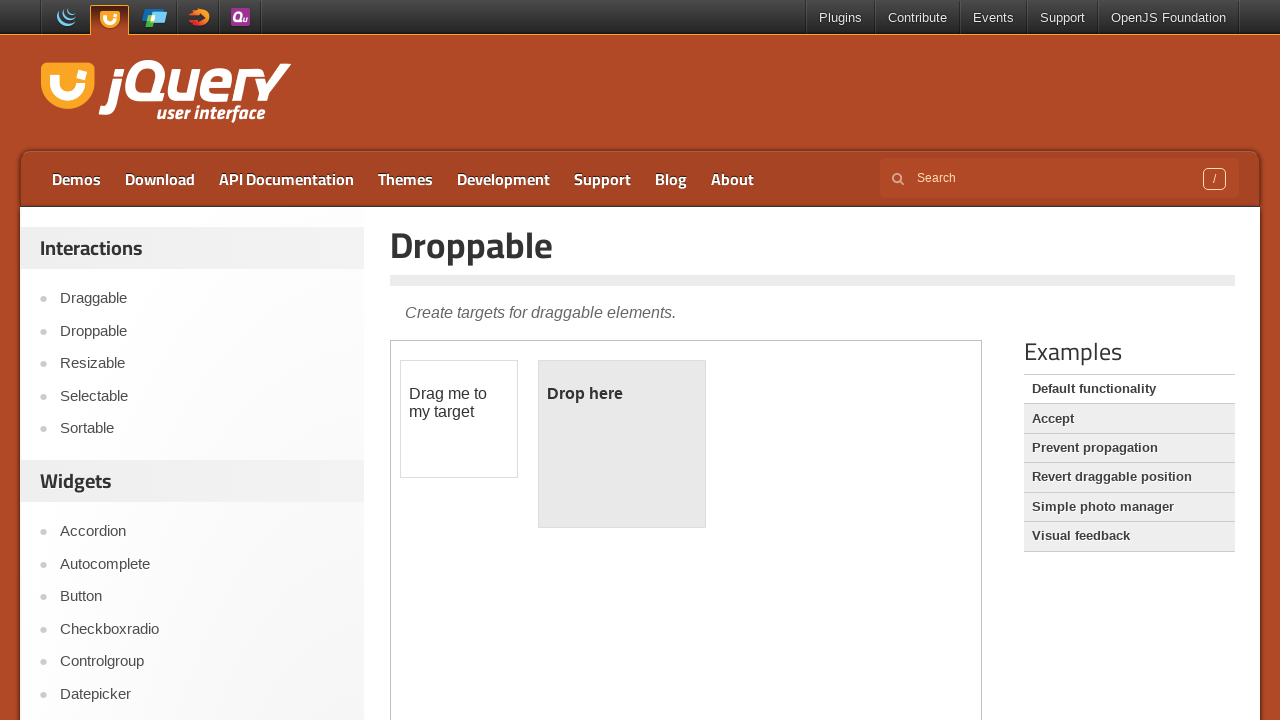

Located droppable target element
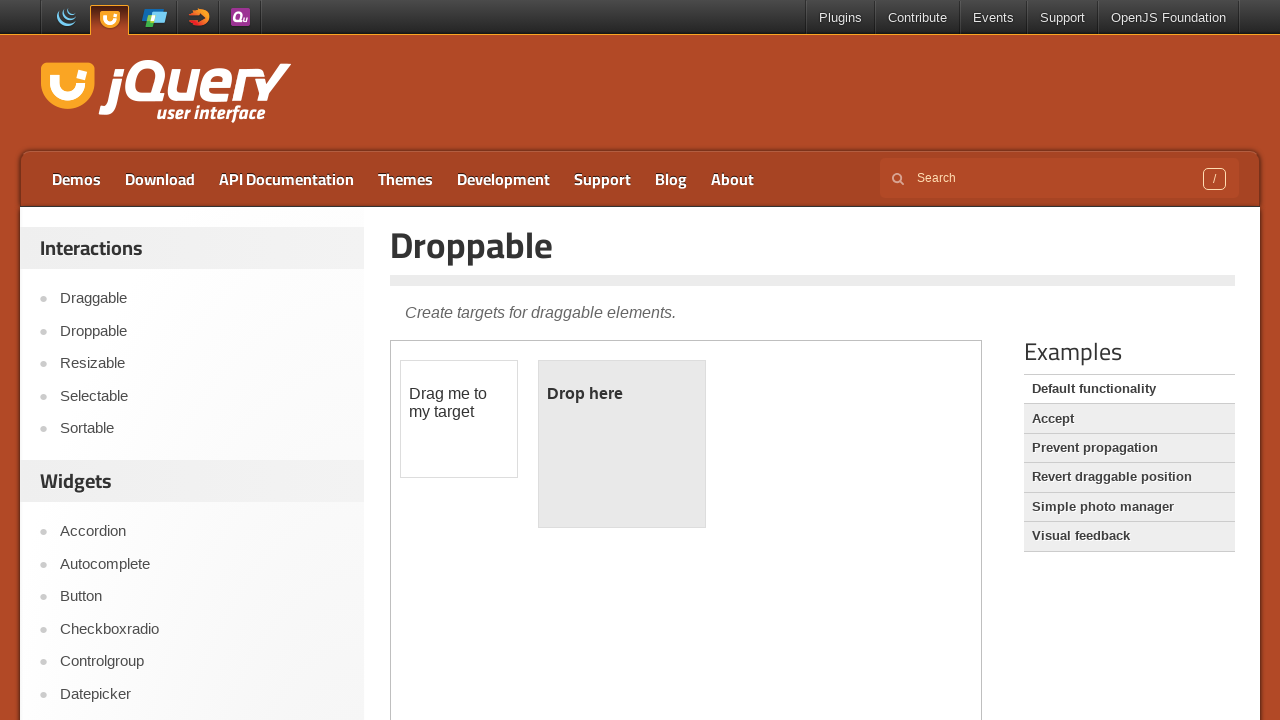

Dragged element from source to target at (622, 444)
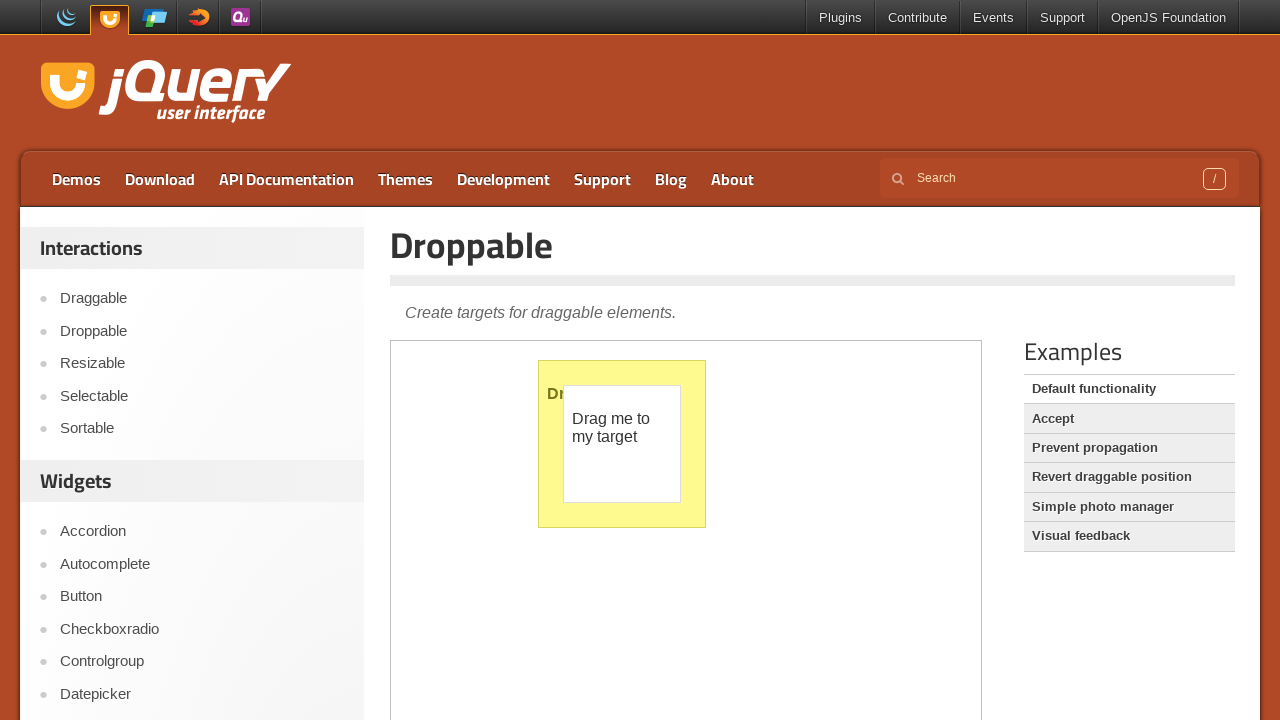

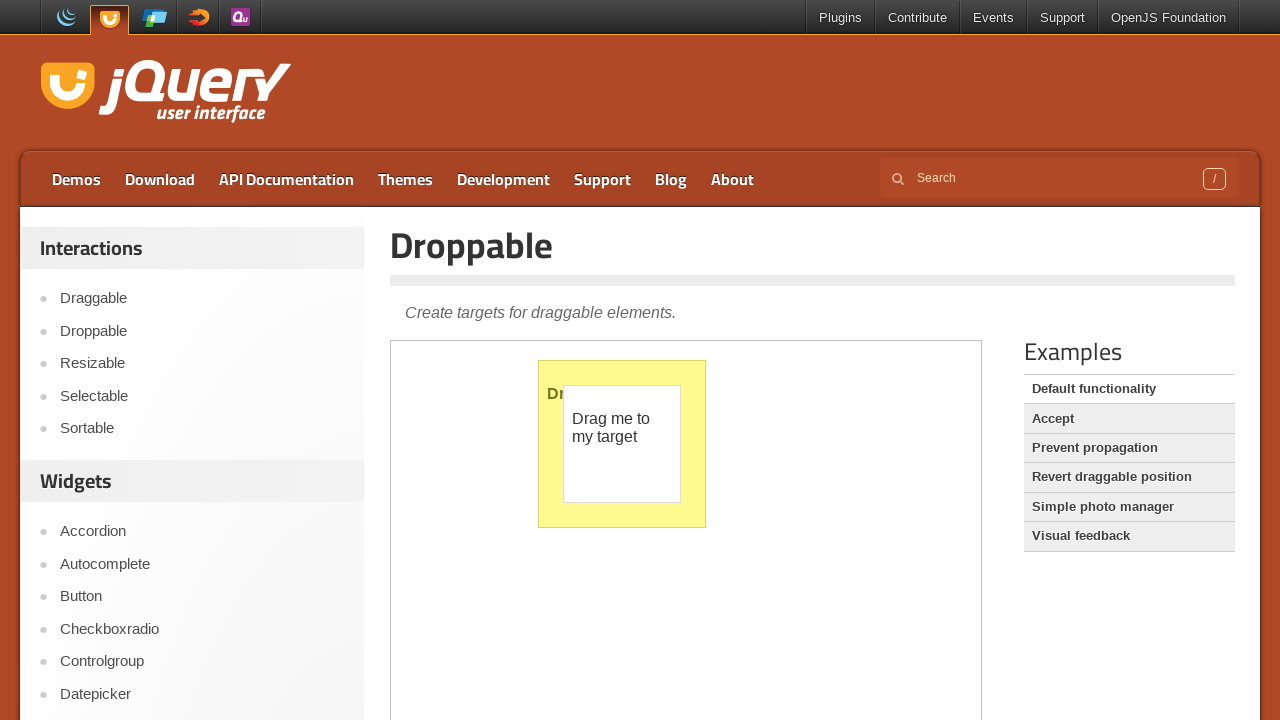